Tests explicit wait by clicking Start and waiting for Hello World text to become visible

Starting URL: http://the-internet.herokuapp.com/dynamic_loading/2

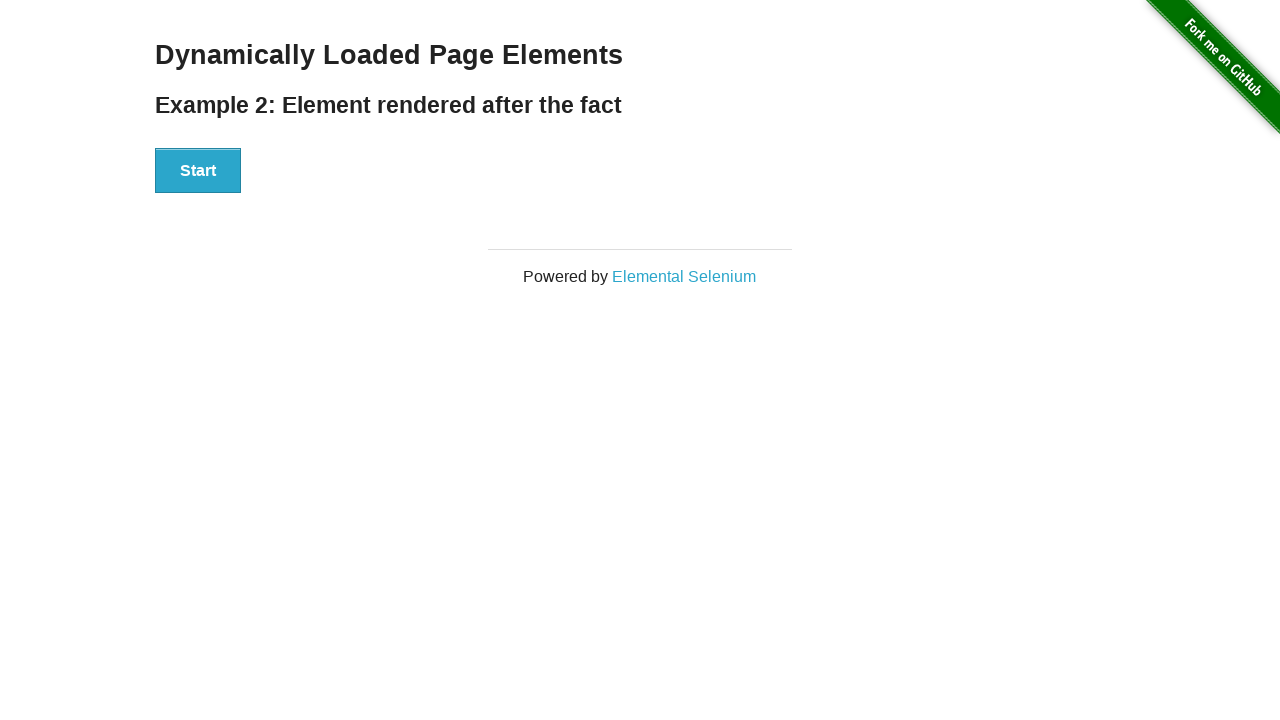

Clicked the Start button at (198, 171) on xpath=//button[text()='Start']
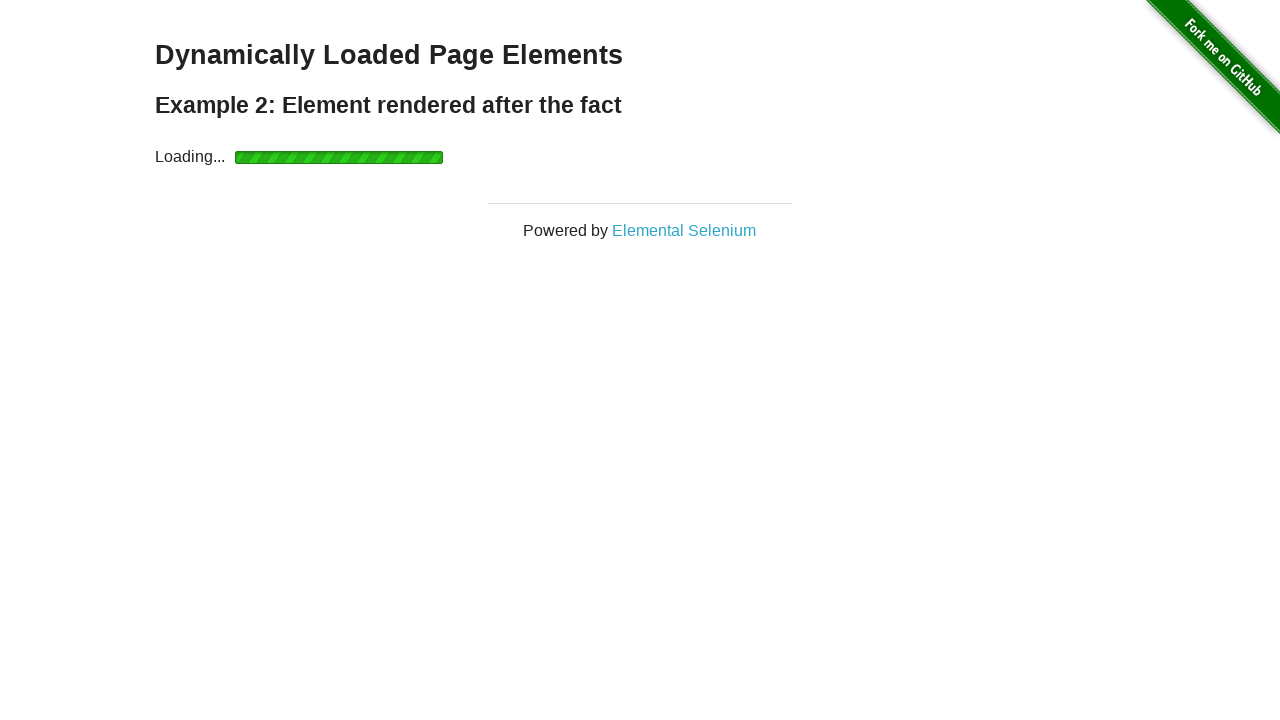

Hello World! text became visible after explicit wait
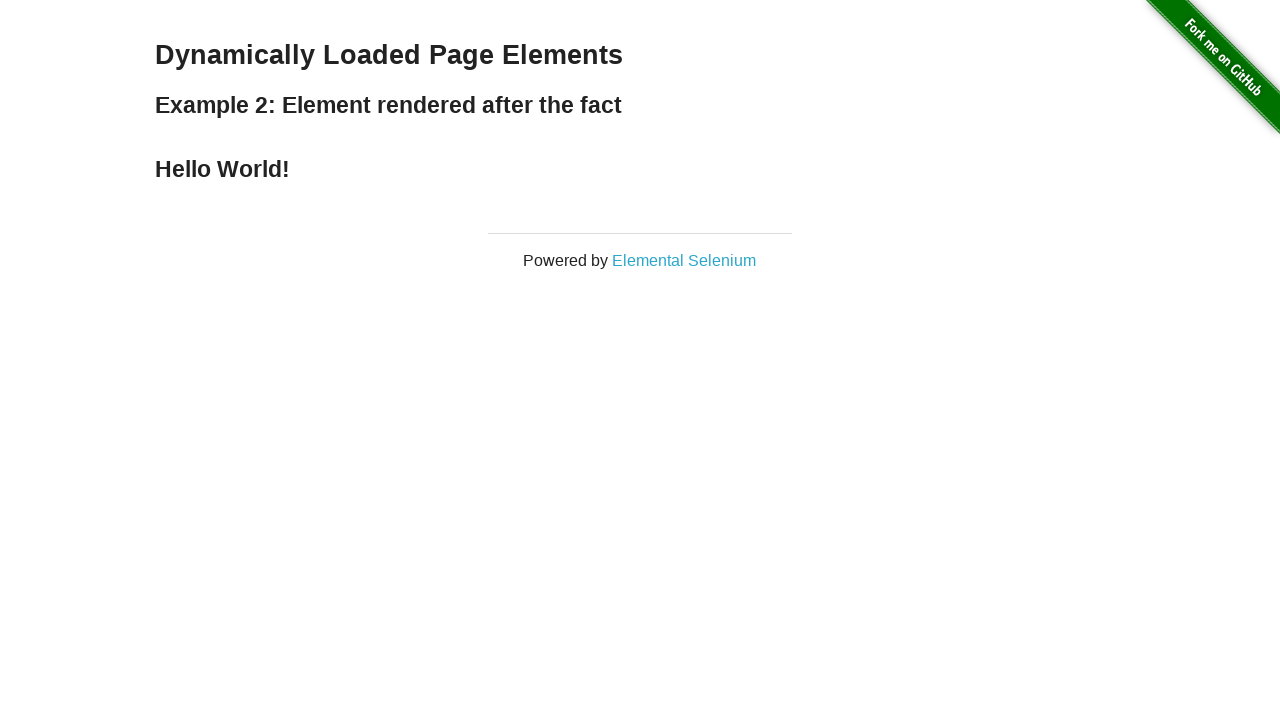

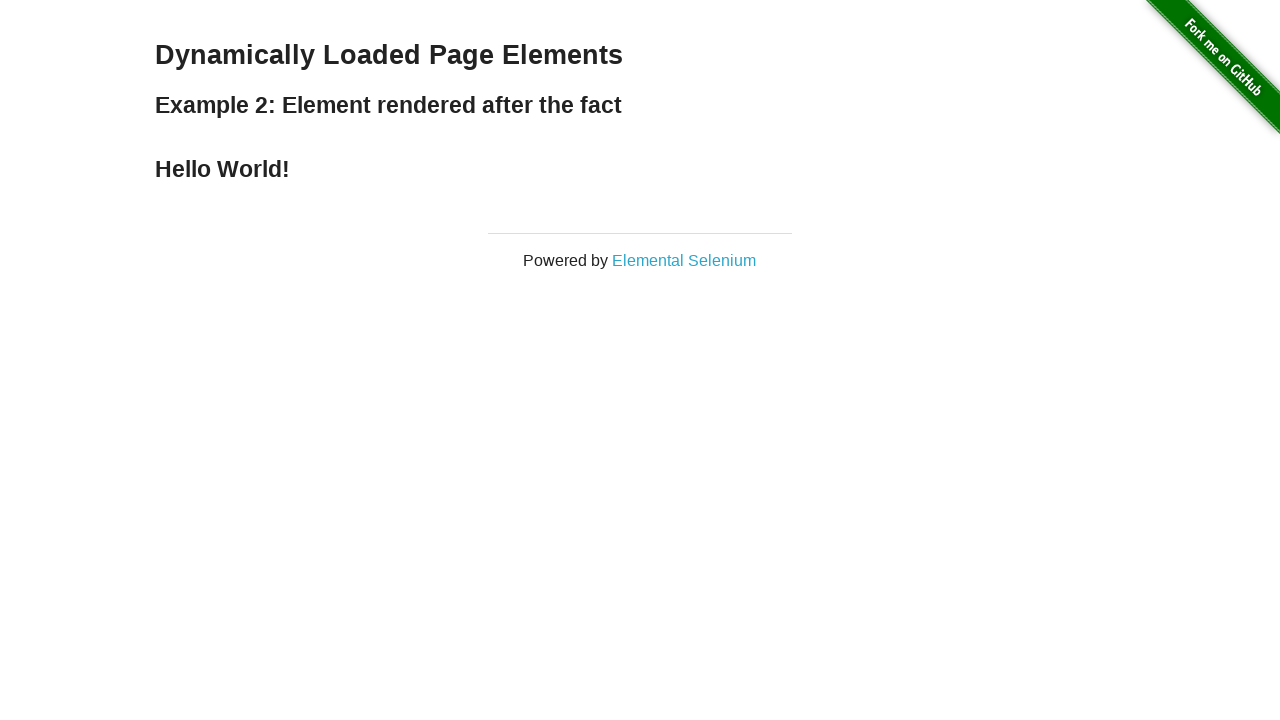